Tests a form by filling in first name, last name, and job title fields on the Formy project demo form

Starting URL: https://formy-project.herokuapp.com/form

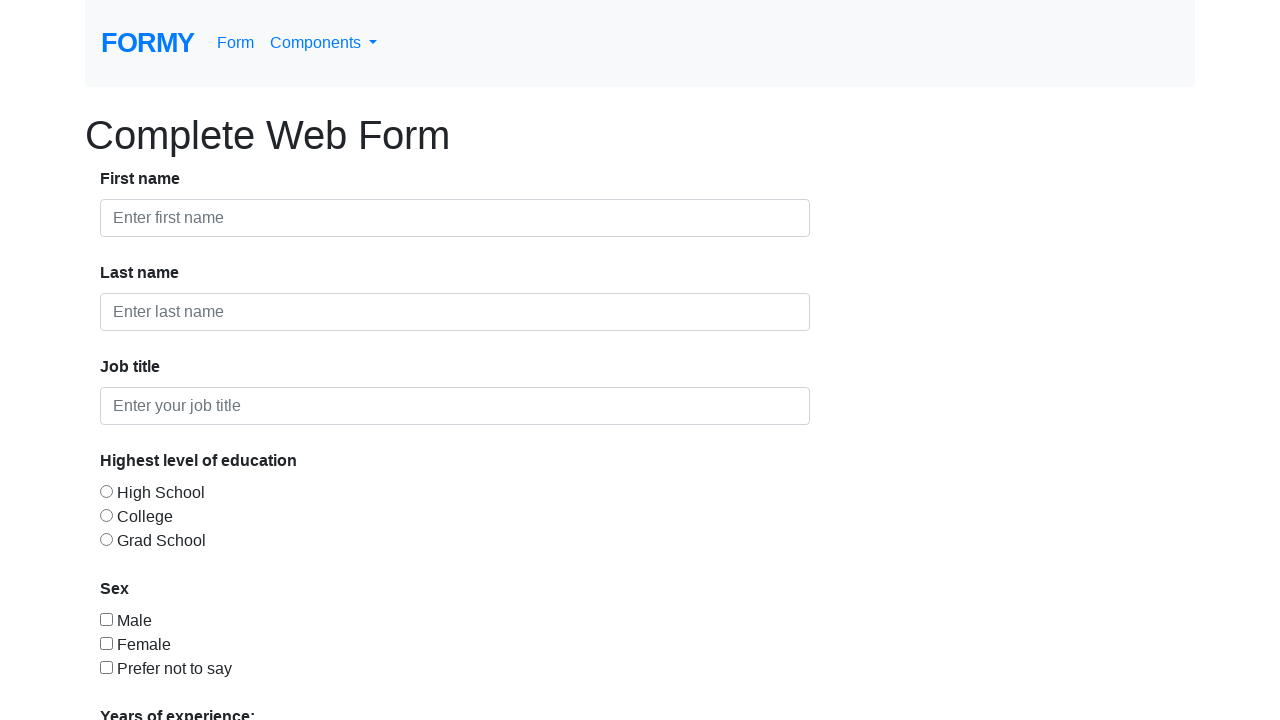

Filled first name field with 'ELON' on #first-name
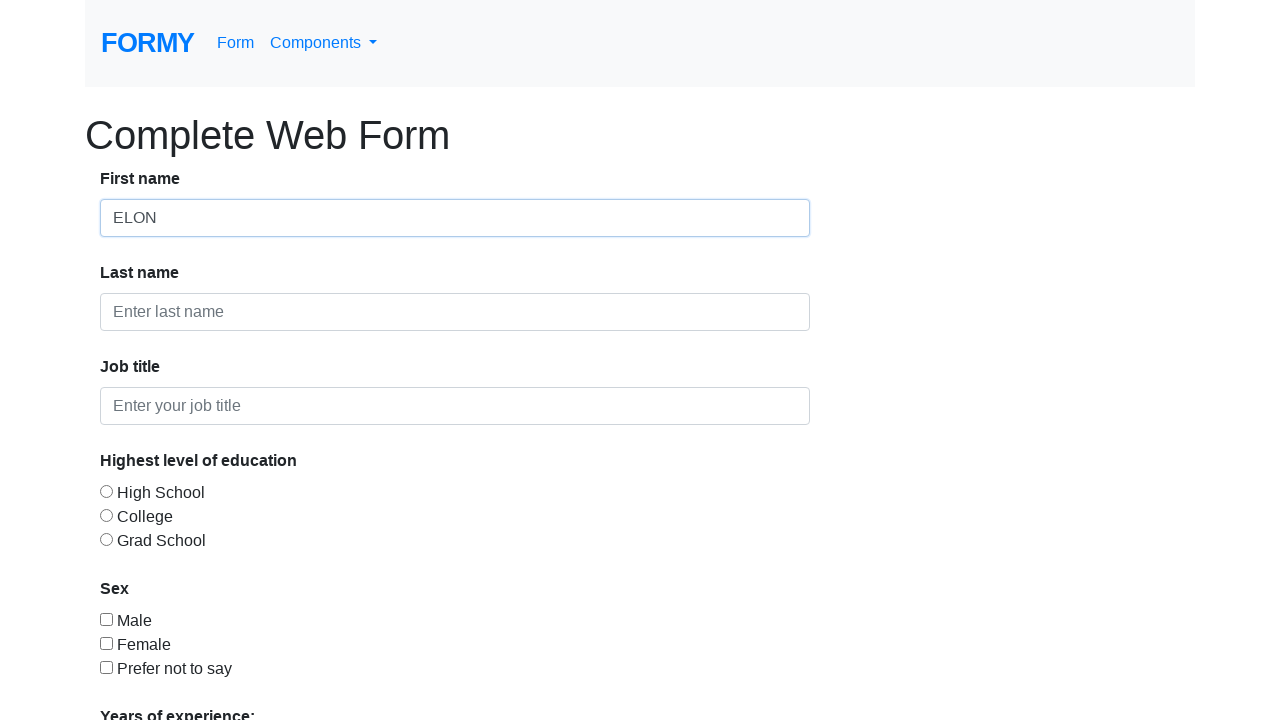

Filled last name field with 'MUSK' on #last-name
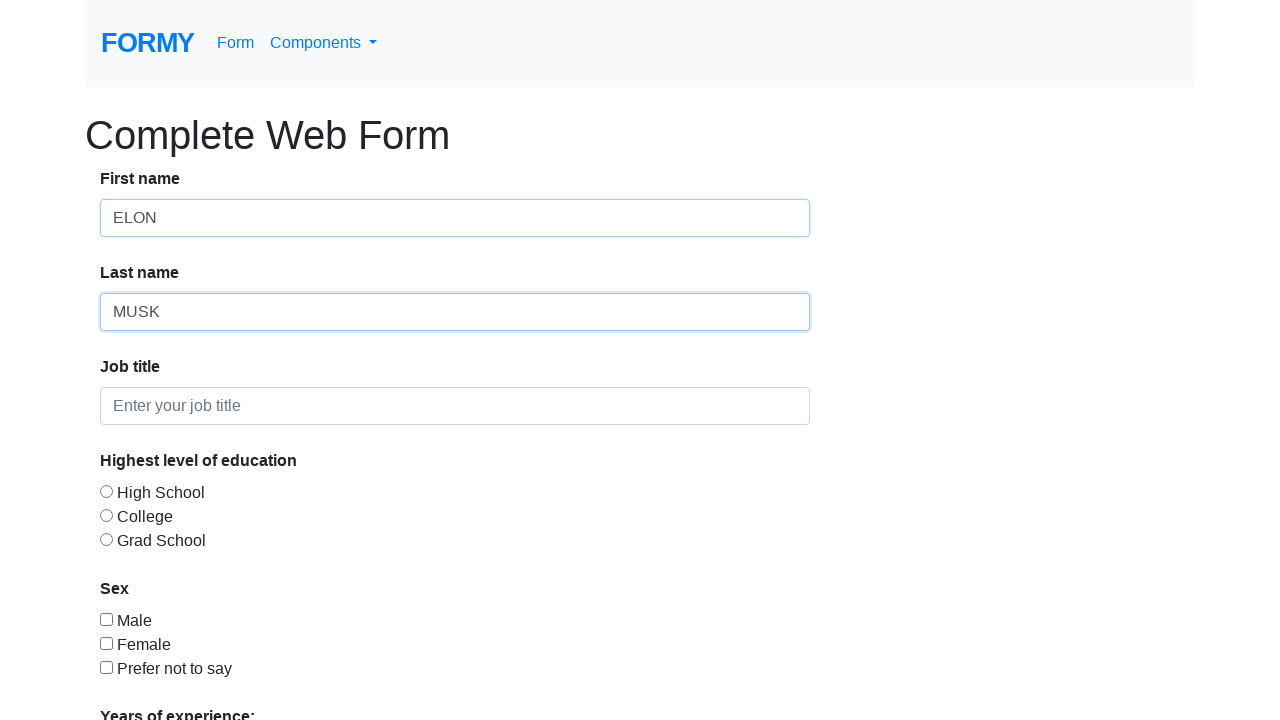

Filled job title field with 'INJINER' on #job-title
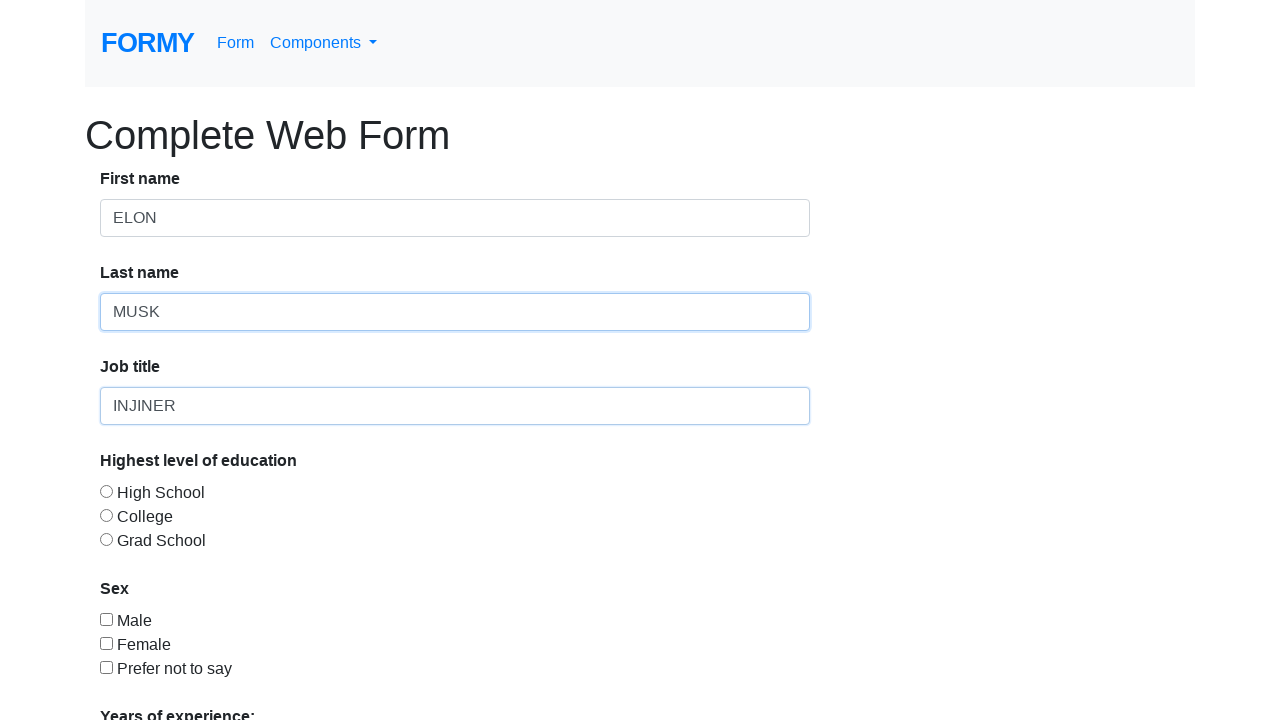

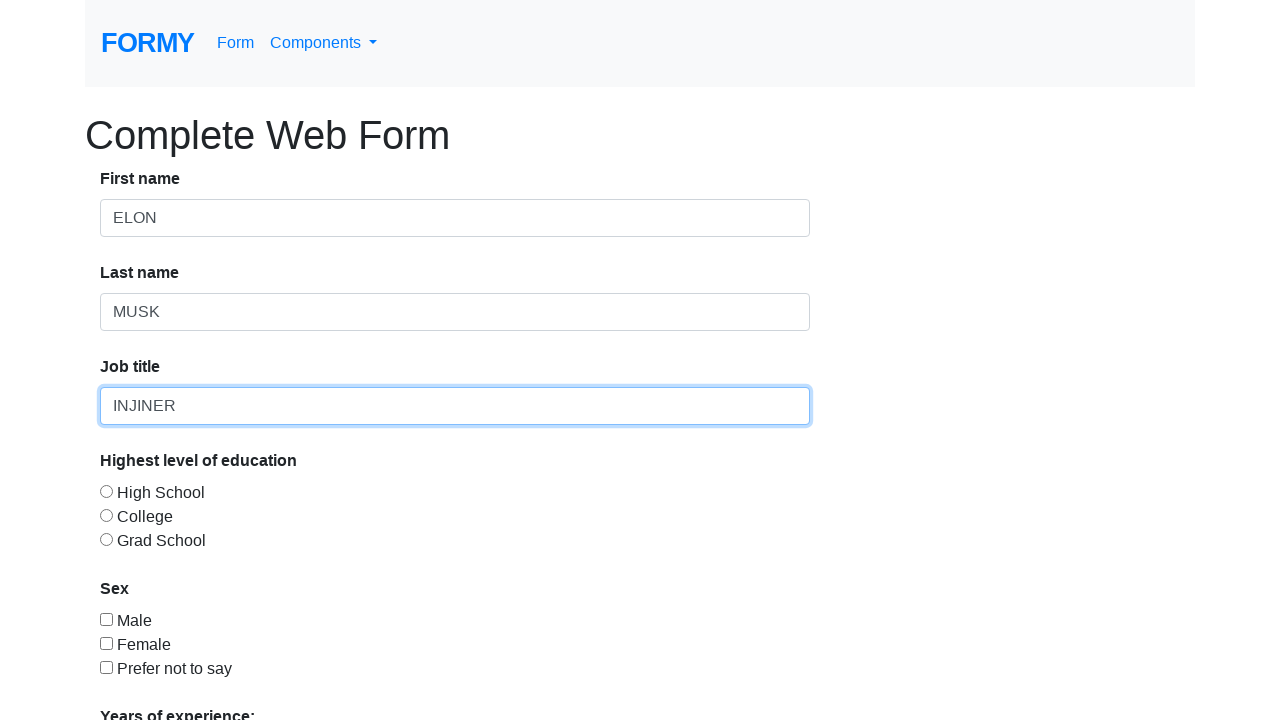